Tests search functionality by entering a search term that returns no results and verifying a confirmation message appears

Starting URL: https://www.sharelane.com/cgi-bin/main.py

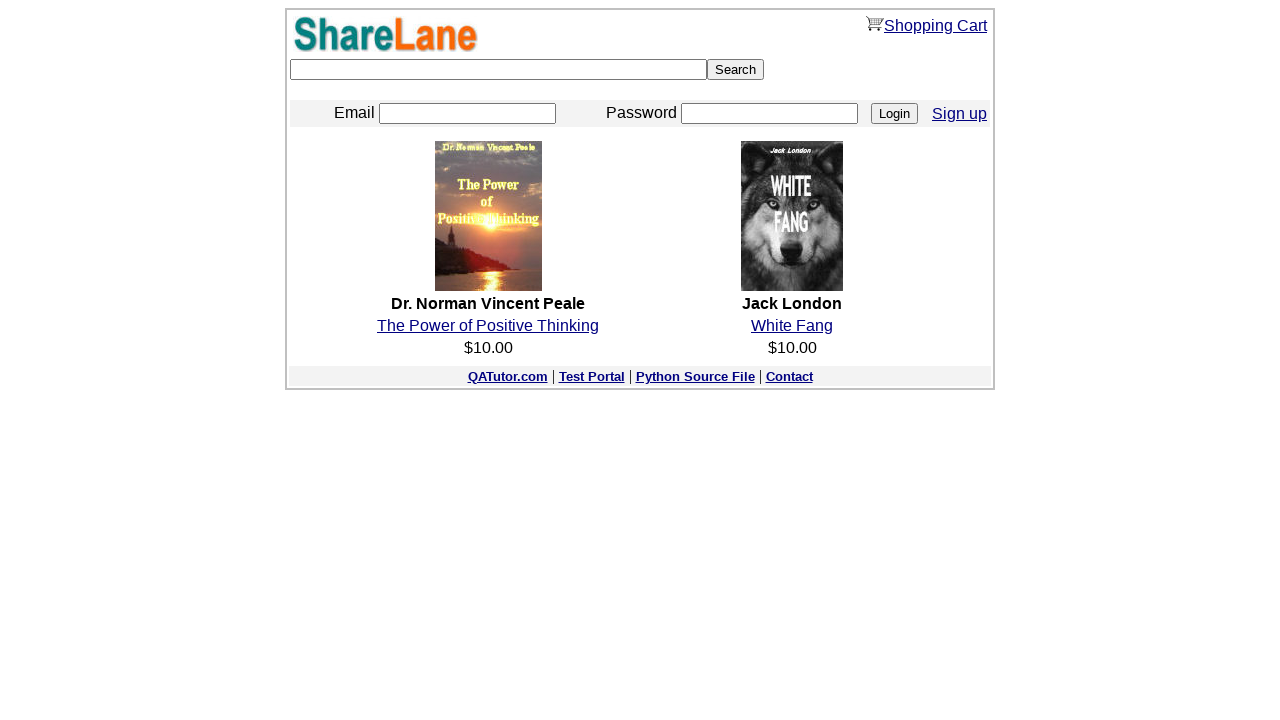

Entered search term 'test' in search field on form input[type='text']
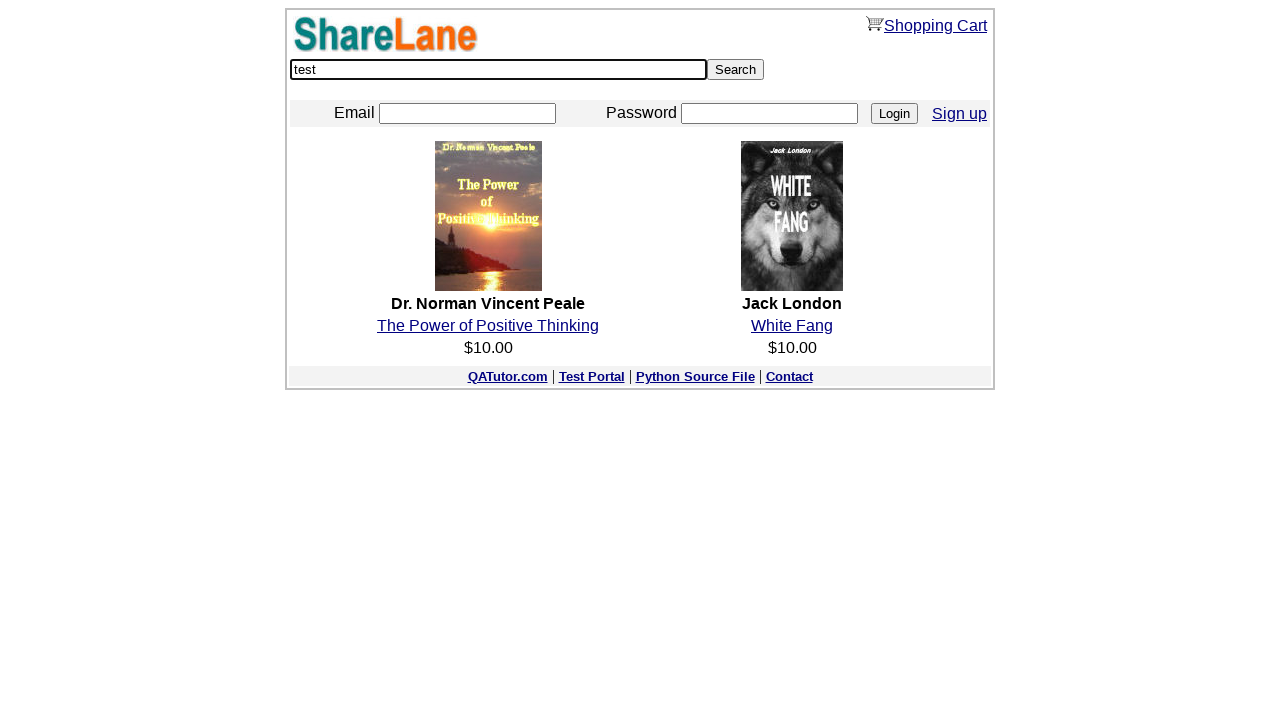

Clicked Search button to submit search query at (736, 70) on form input[type='submit']
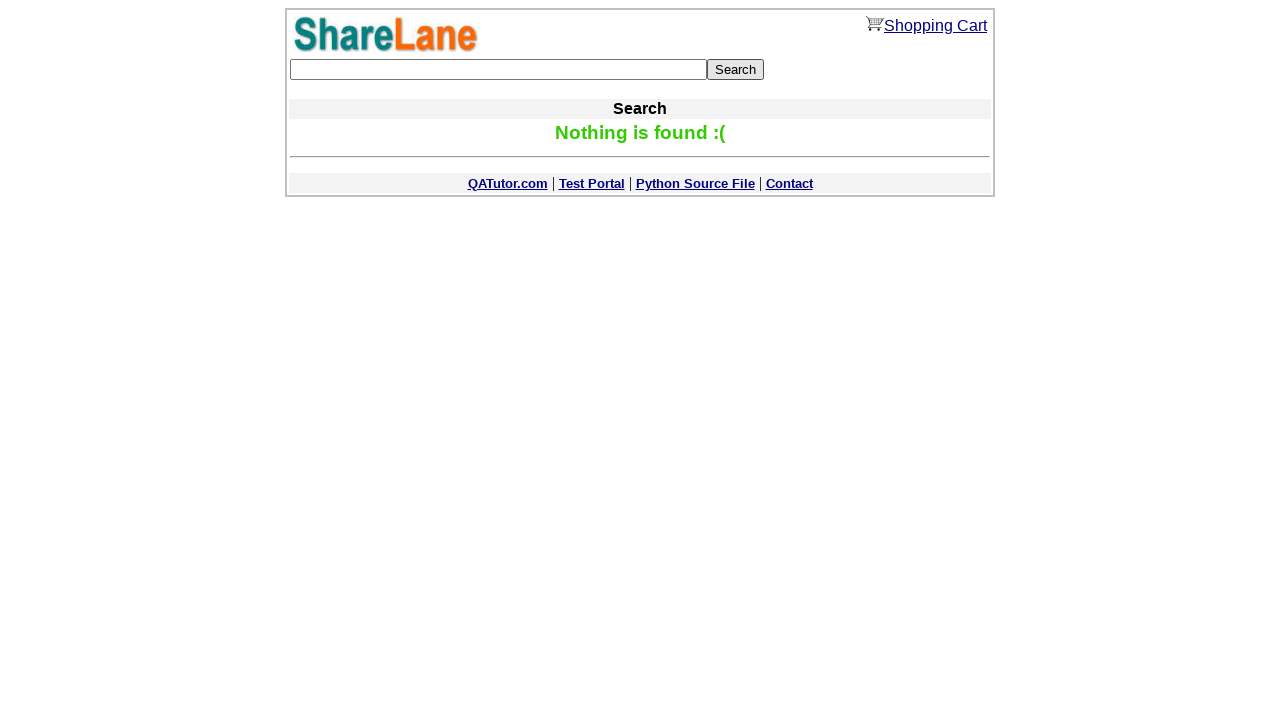

Confirmation message appeared indicating no results found
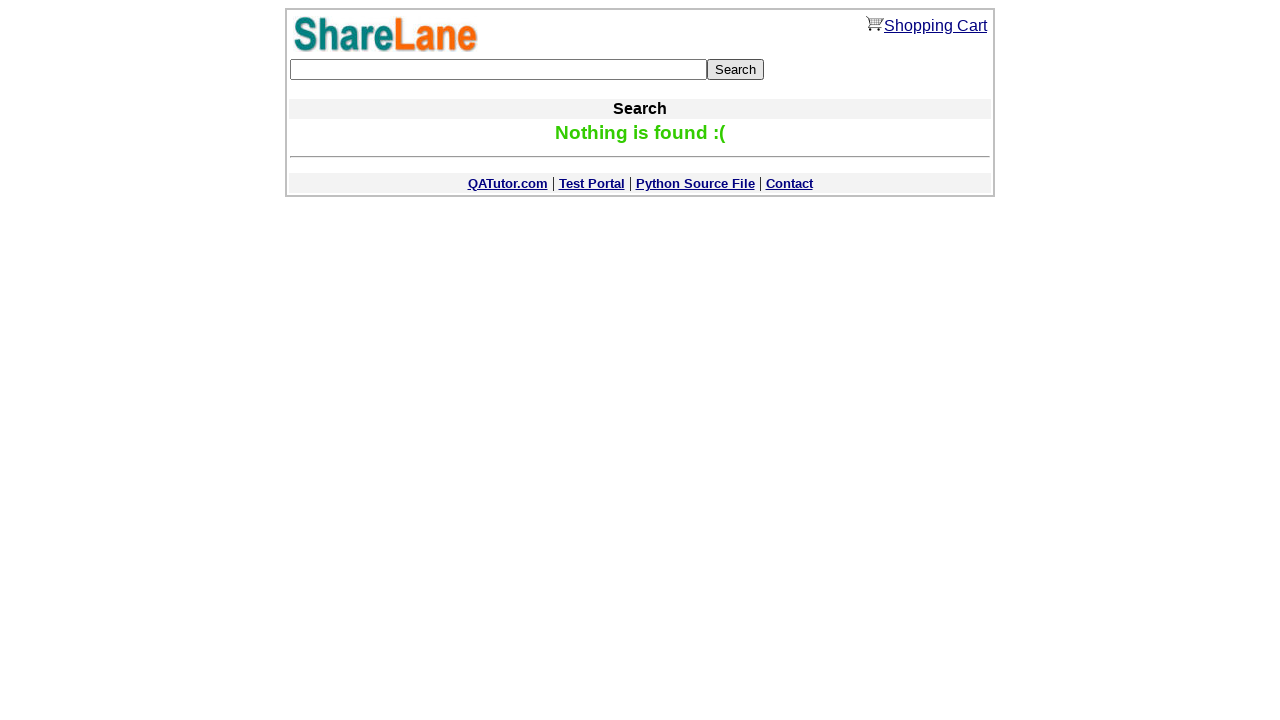

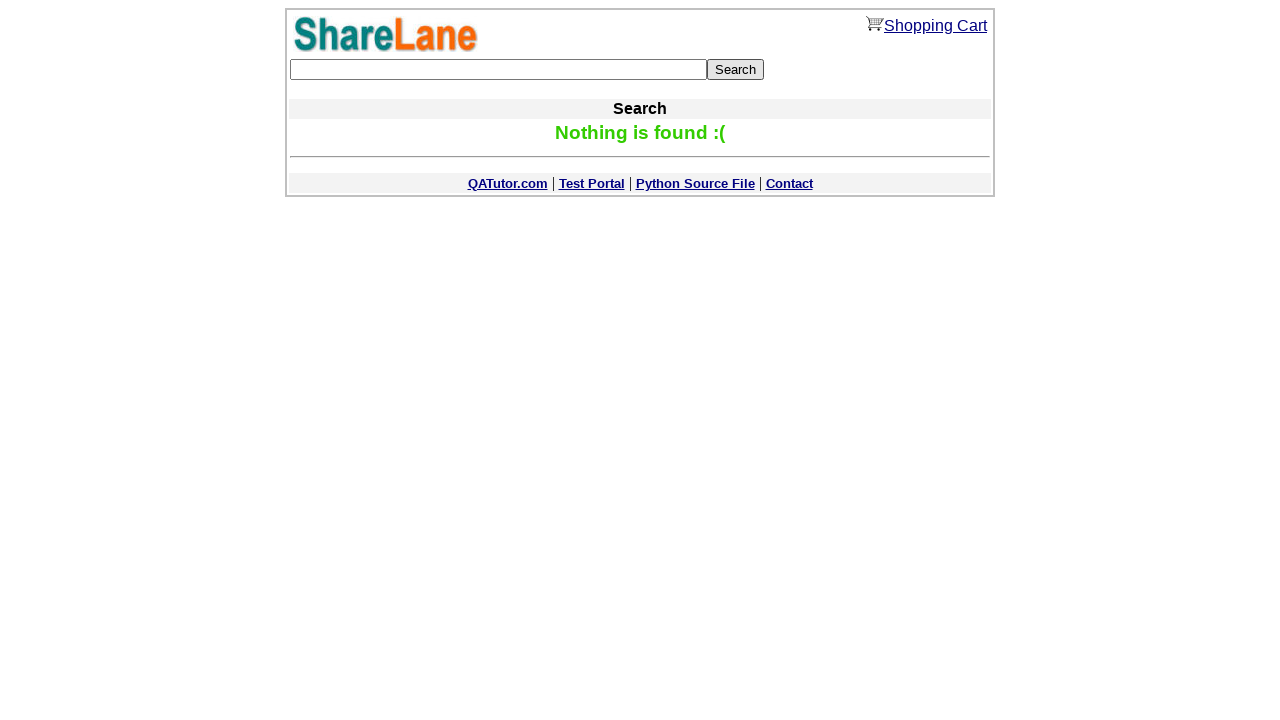